Tests checkbox interaction by clicking the first checkbox and verifying the state of the second checkbox

Starting URL: https://practice.expandtesting.com/checkboxes

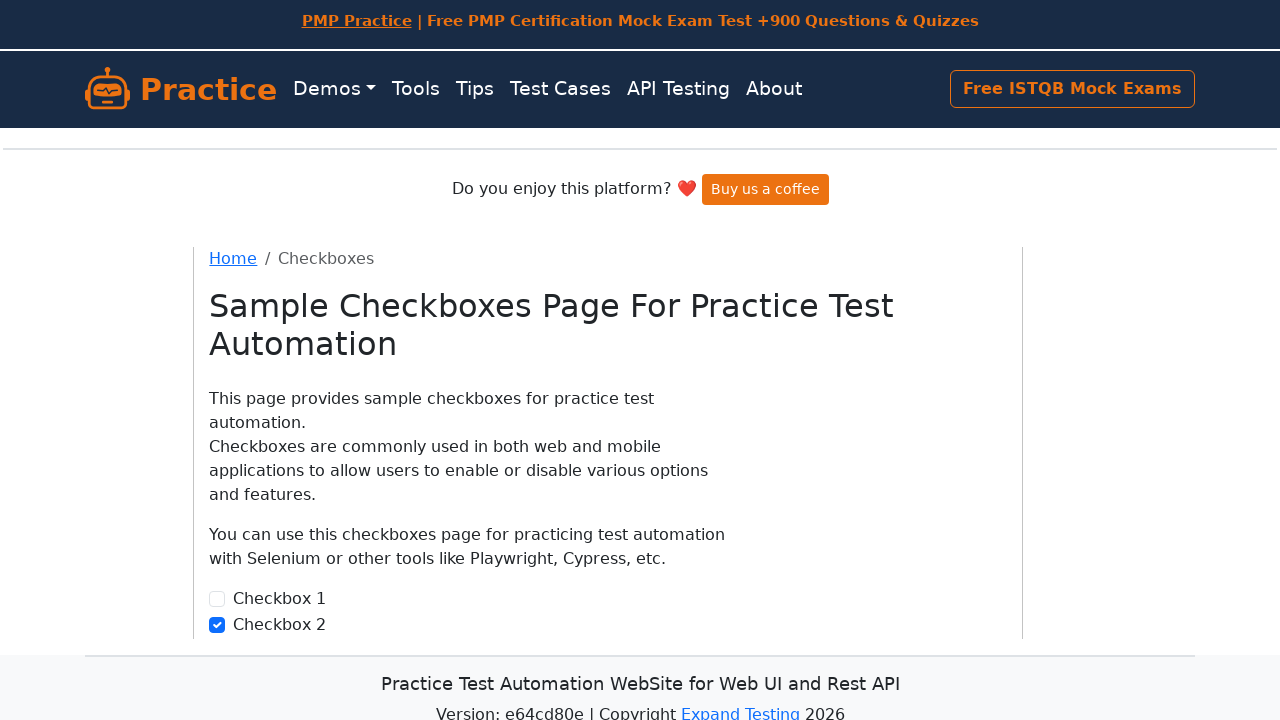

Clicked the first checkbox to toggle its state at (217, 599) on input#checkbox1
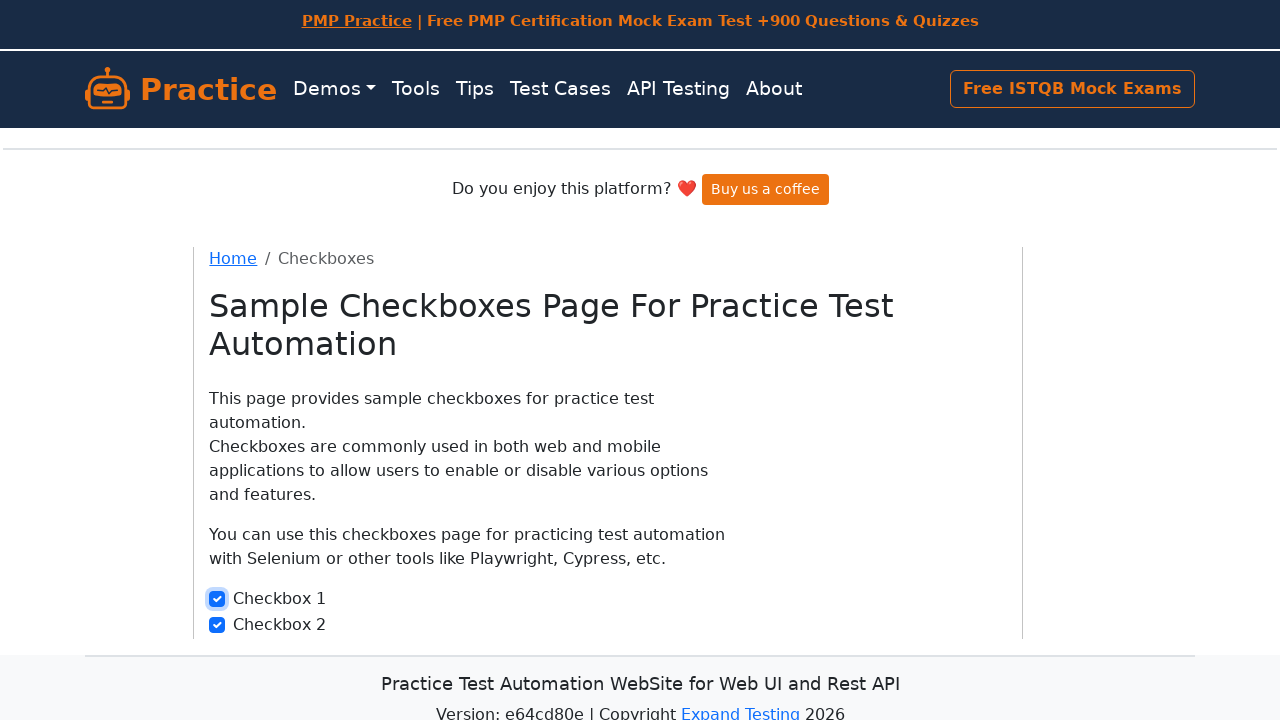

Located the second checkbox element
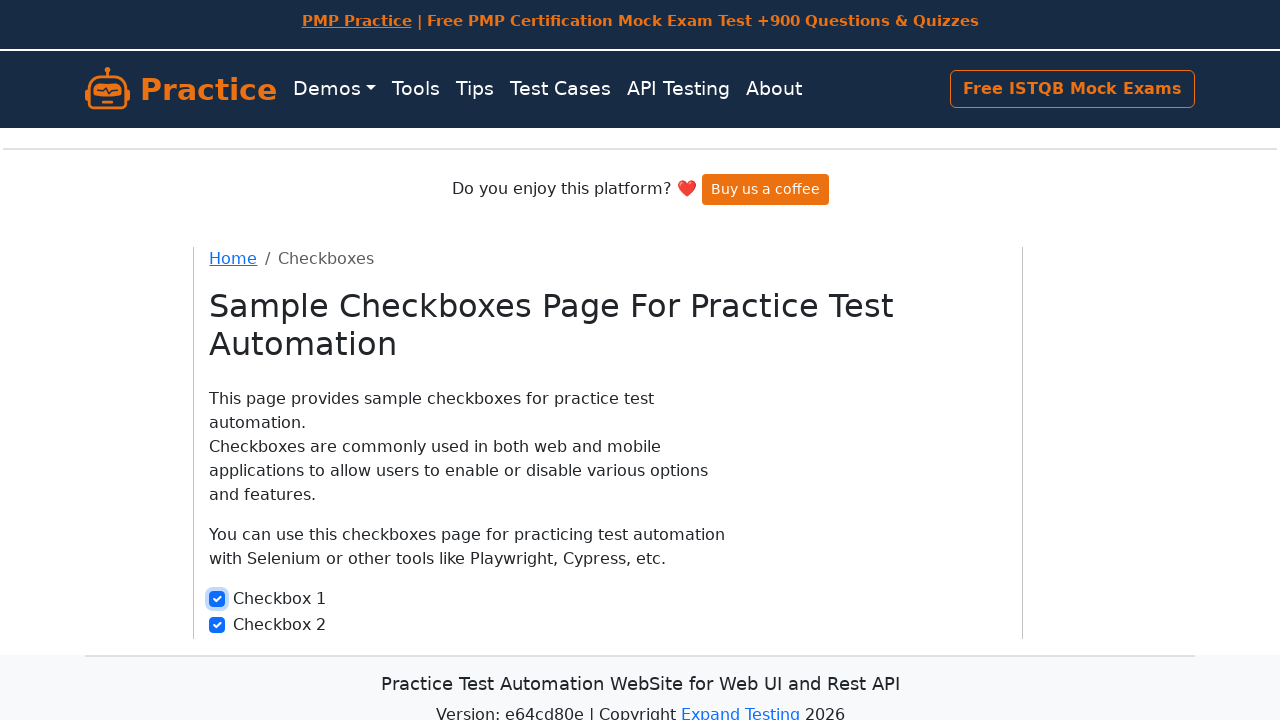

Verified second checkbox is_checked state: True
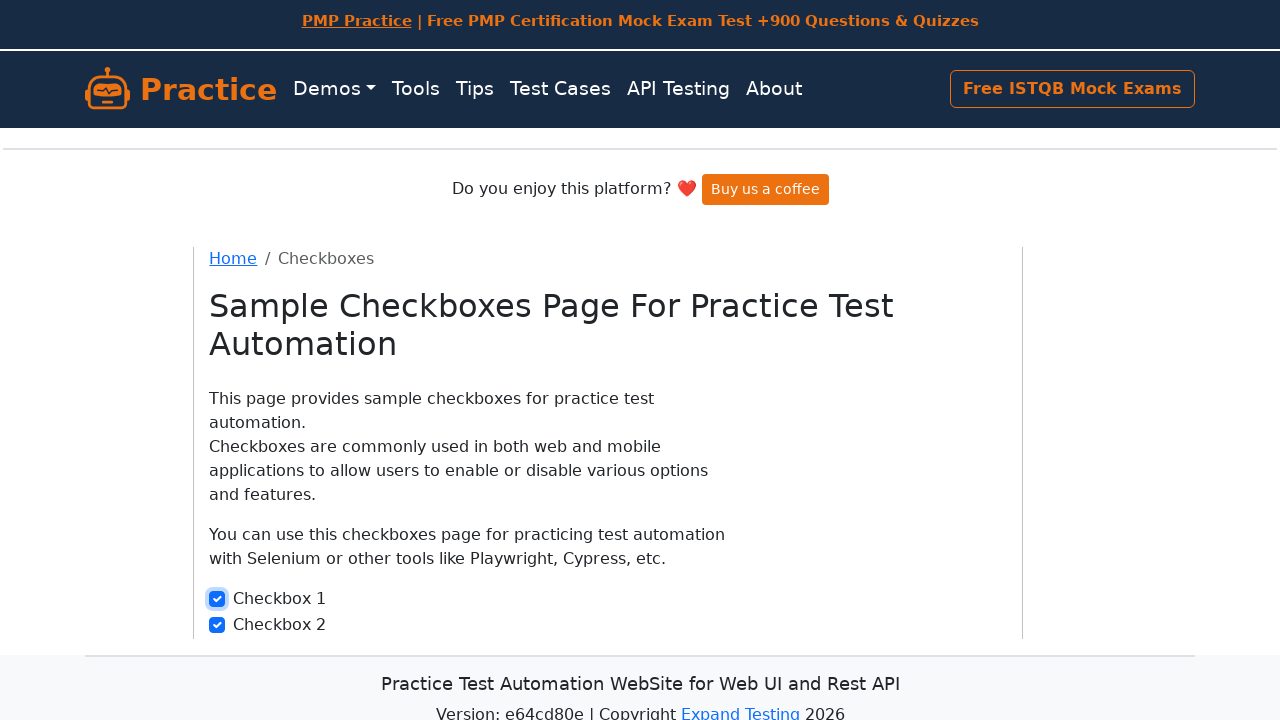

Verified second checkbox is_visible state: True
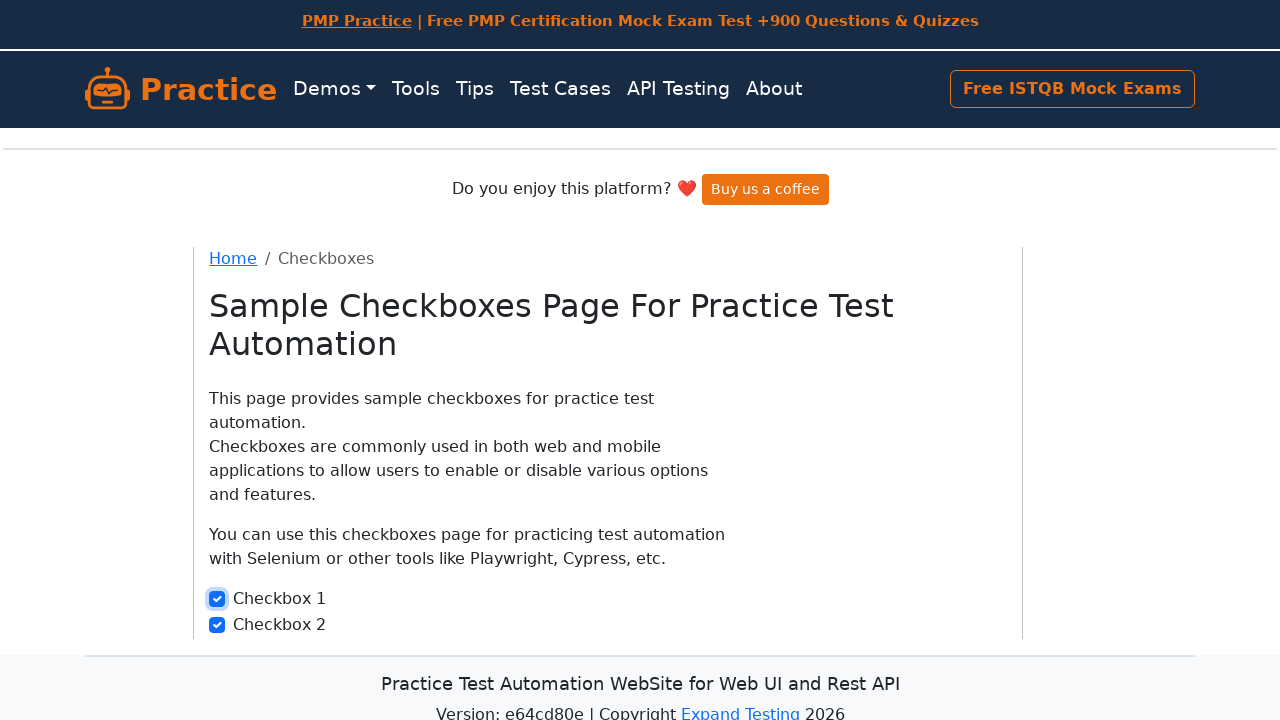

Verified second checkbox is_enabled state: True
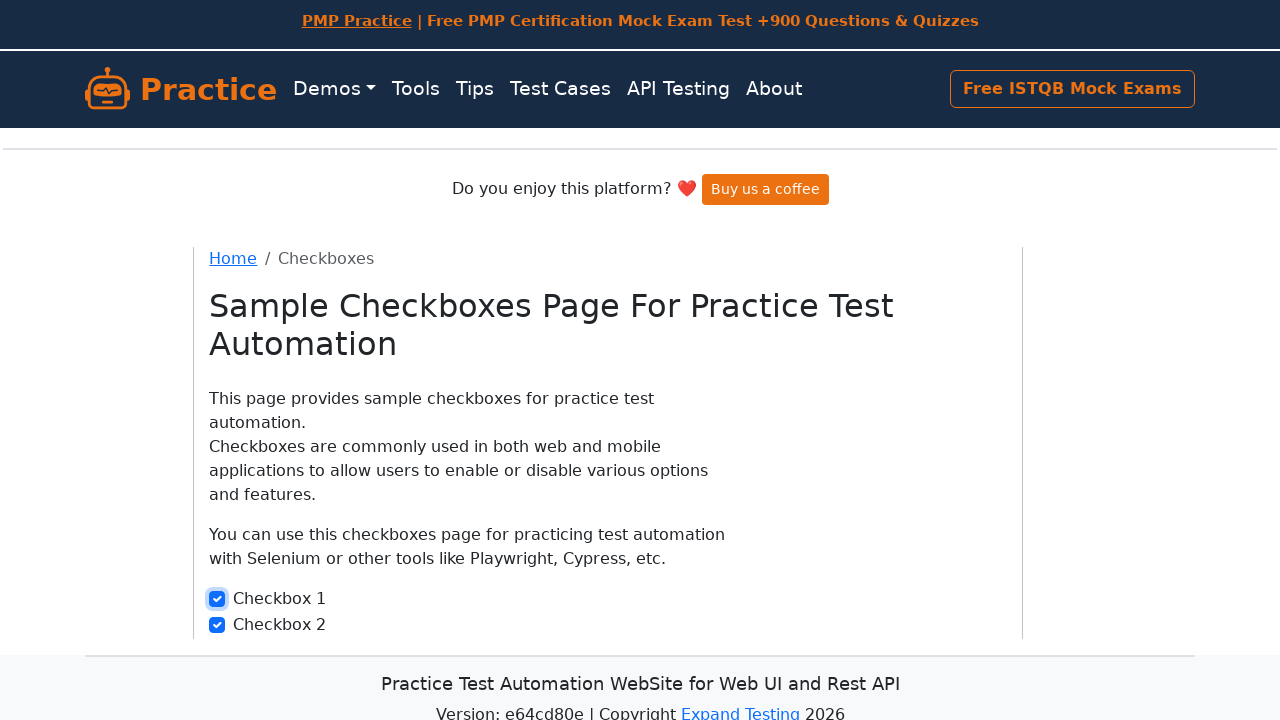

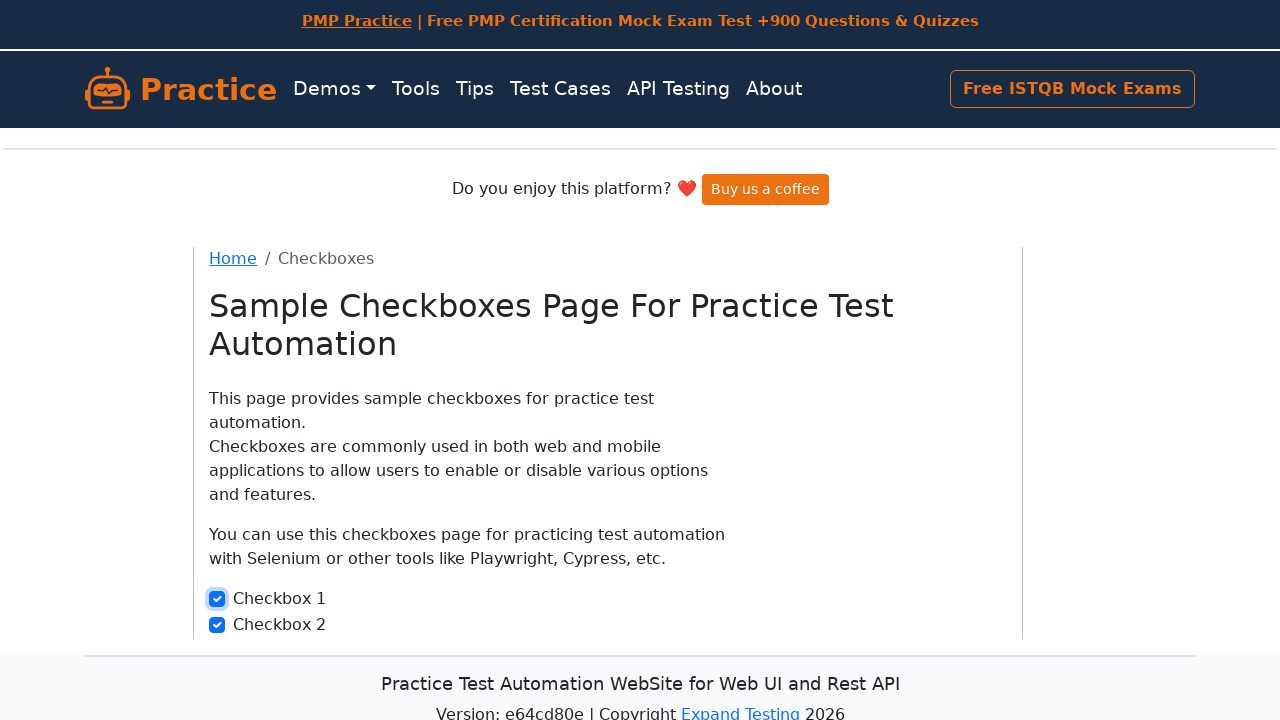